Tests handling of a simple JavaScript alert by clicking the button to trigger it and accepting the alert

Starting URL: https://the-internet.herokuapp.com/javascript_alerts

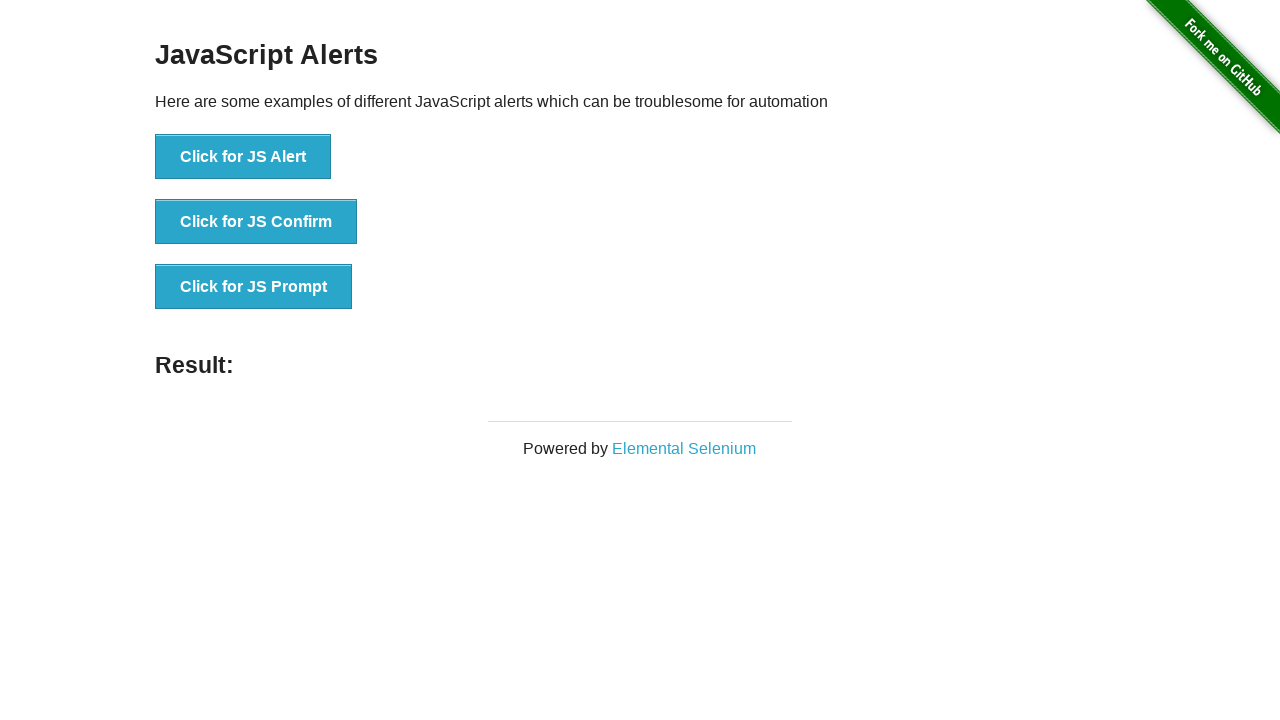

Clicked button to trigger simple JavaScript alert at (243, 157) on //button[@onclick="jsAlert()"]
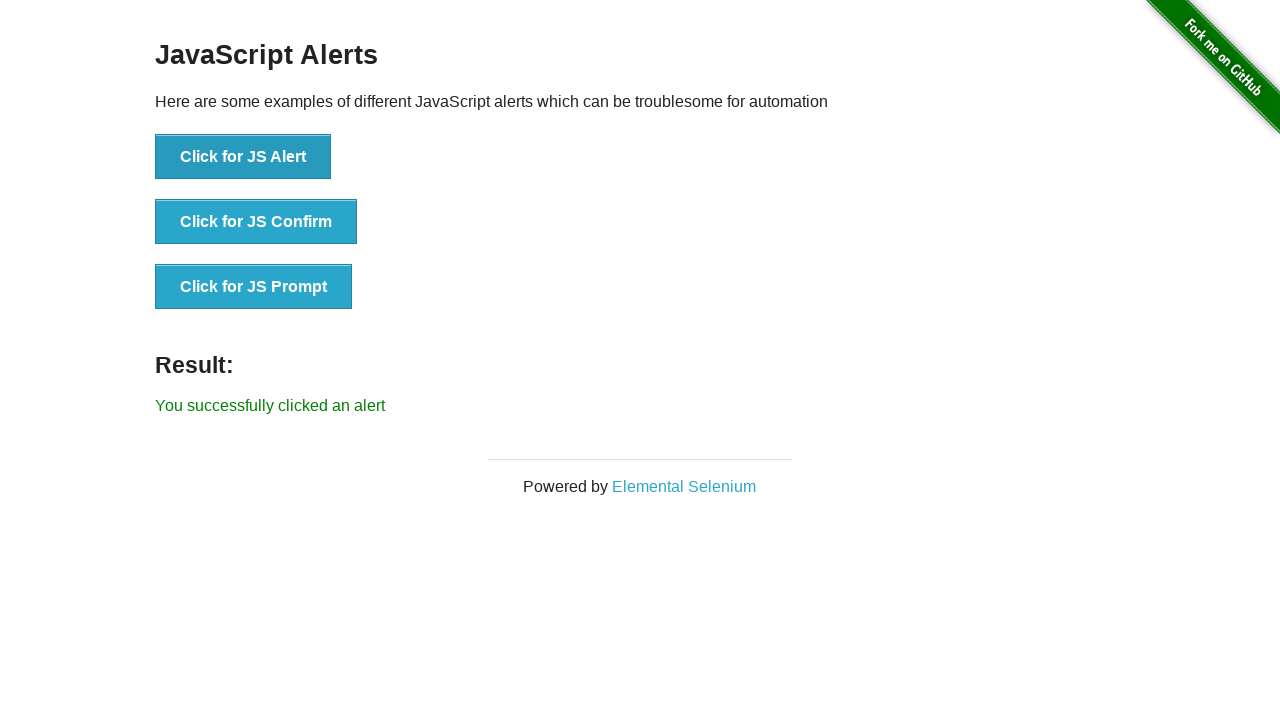

Set up dialog handler to accept the alert
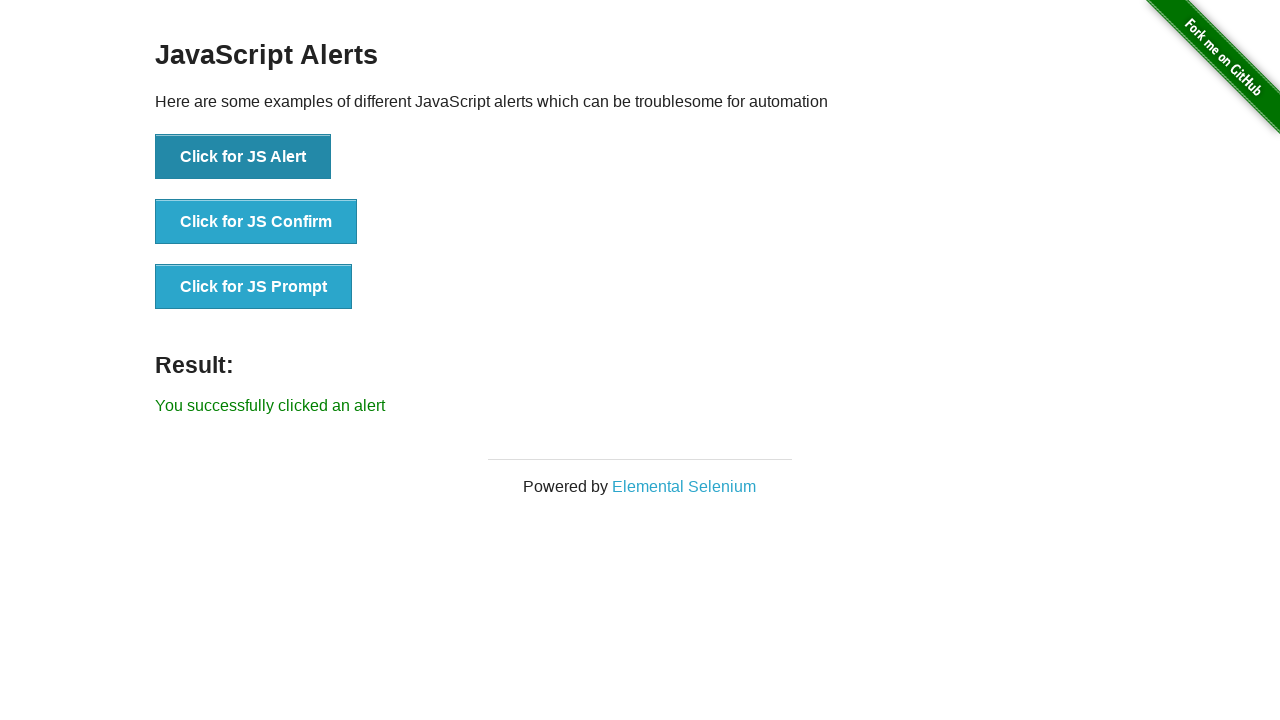

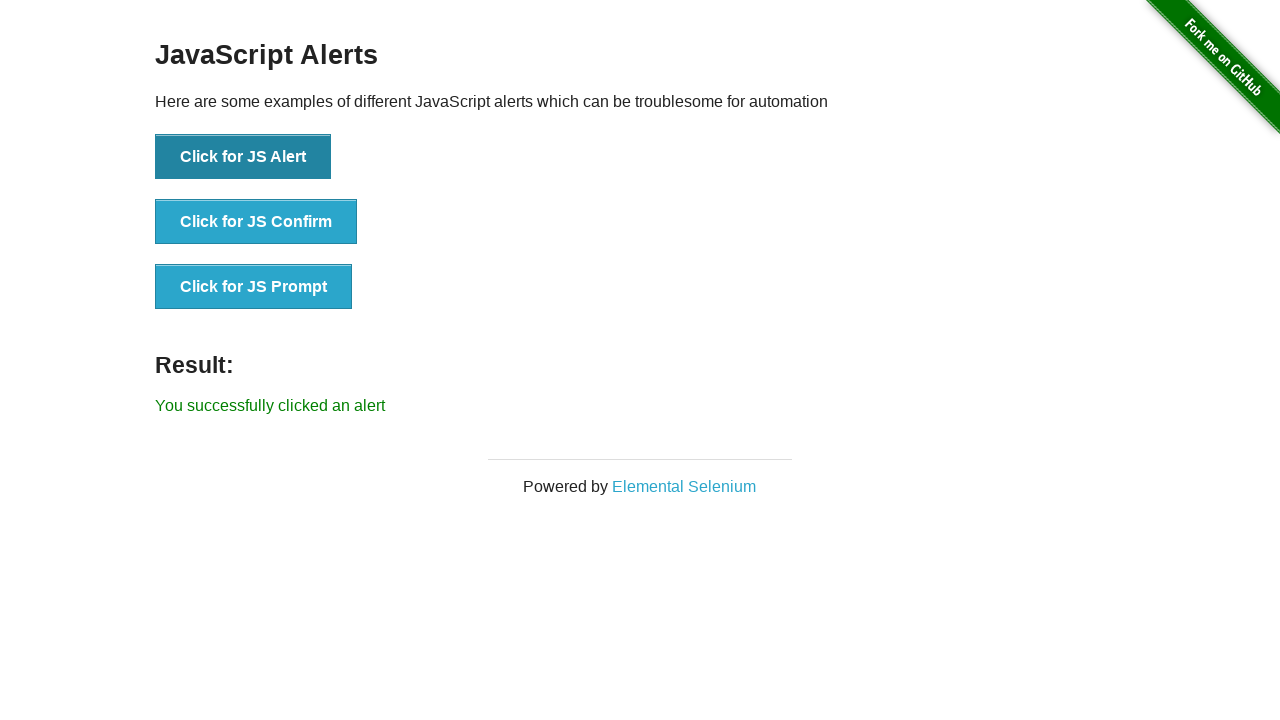